Tests mouse interaction operations by performing right-click and double-click actions on different buttons

Starting URL: https://demoqa.com/buttons

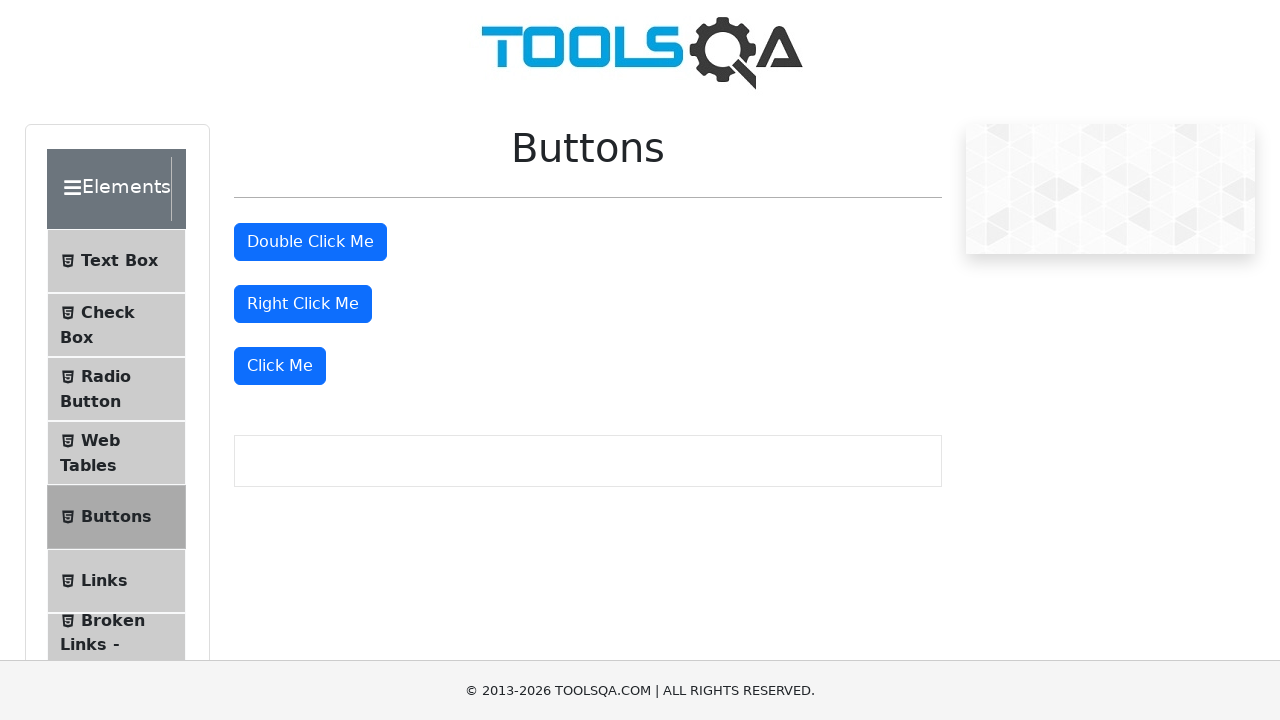

Right-clicked on the right-click button at (303, 304) on #rightClickBtn
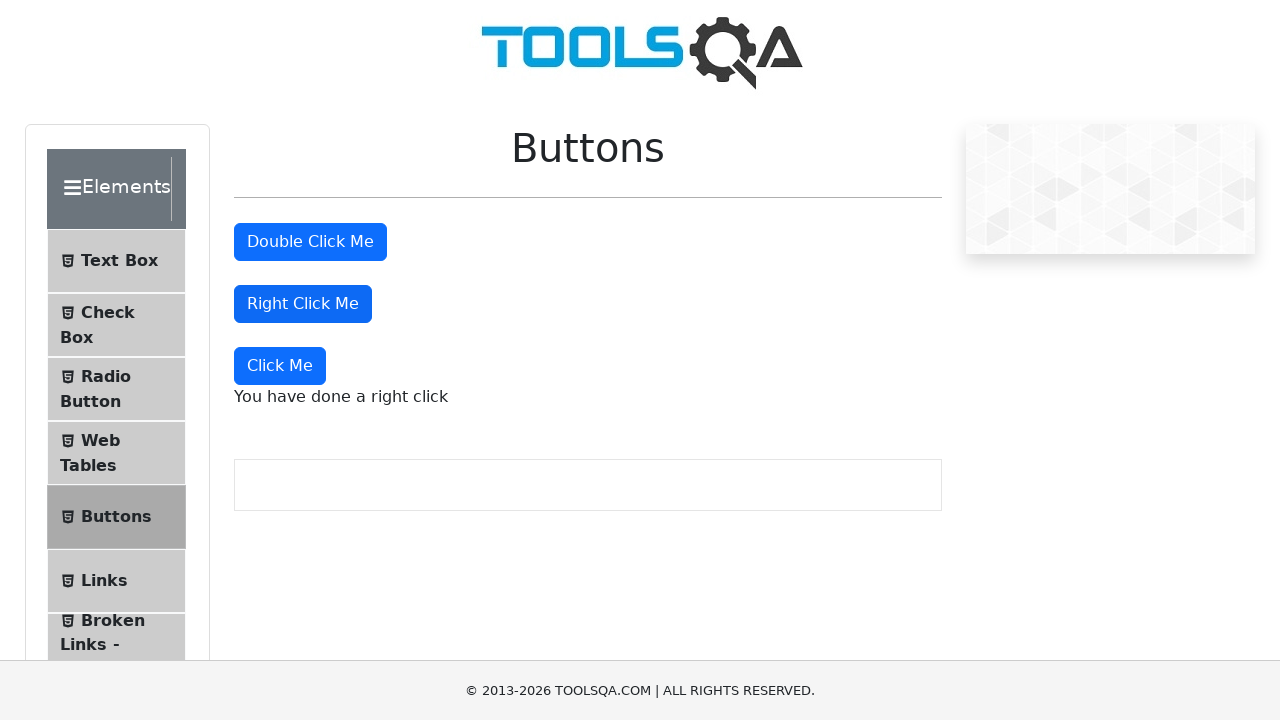

Waited 2 seconds for right-click action to be visible
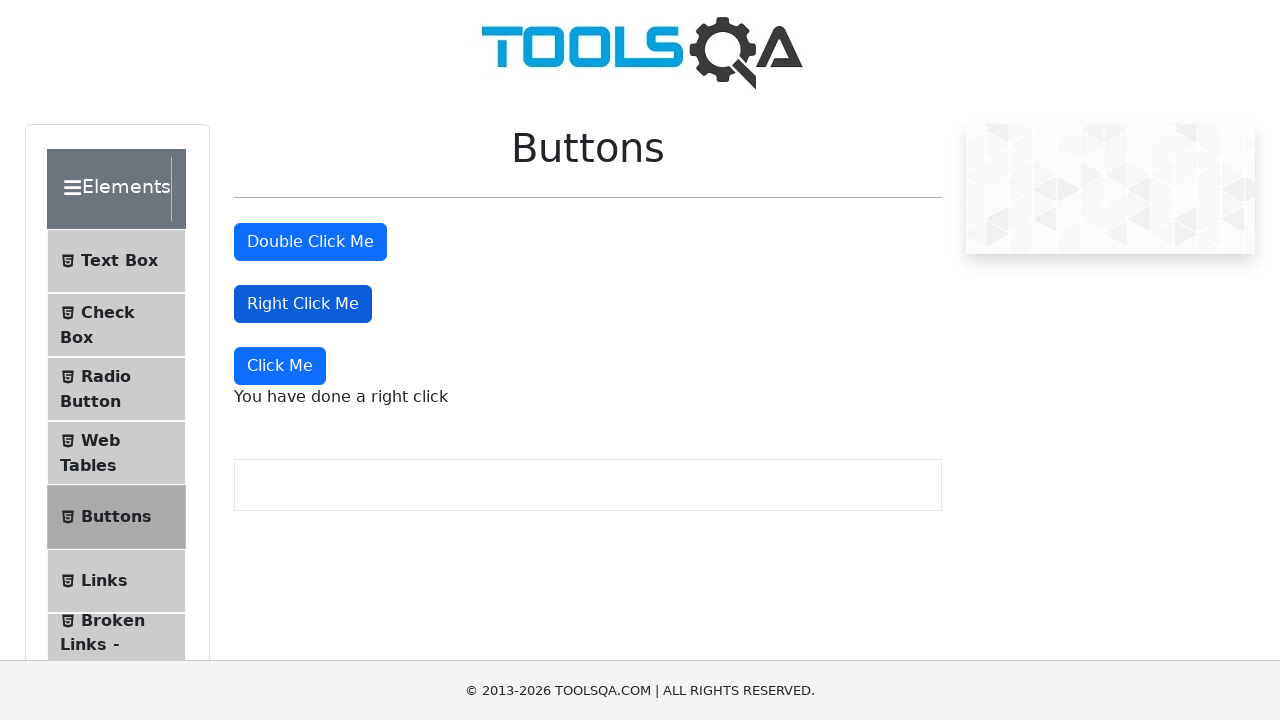

Double-clicked on the double-click button at (310, 242) on #doubleClickBtn
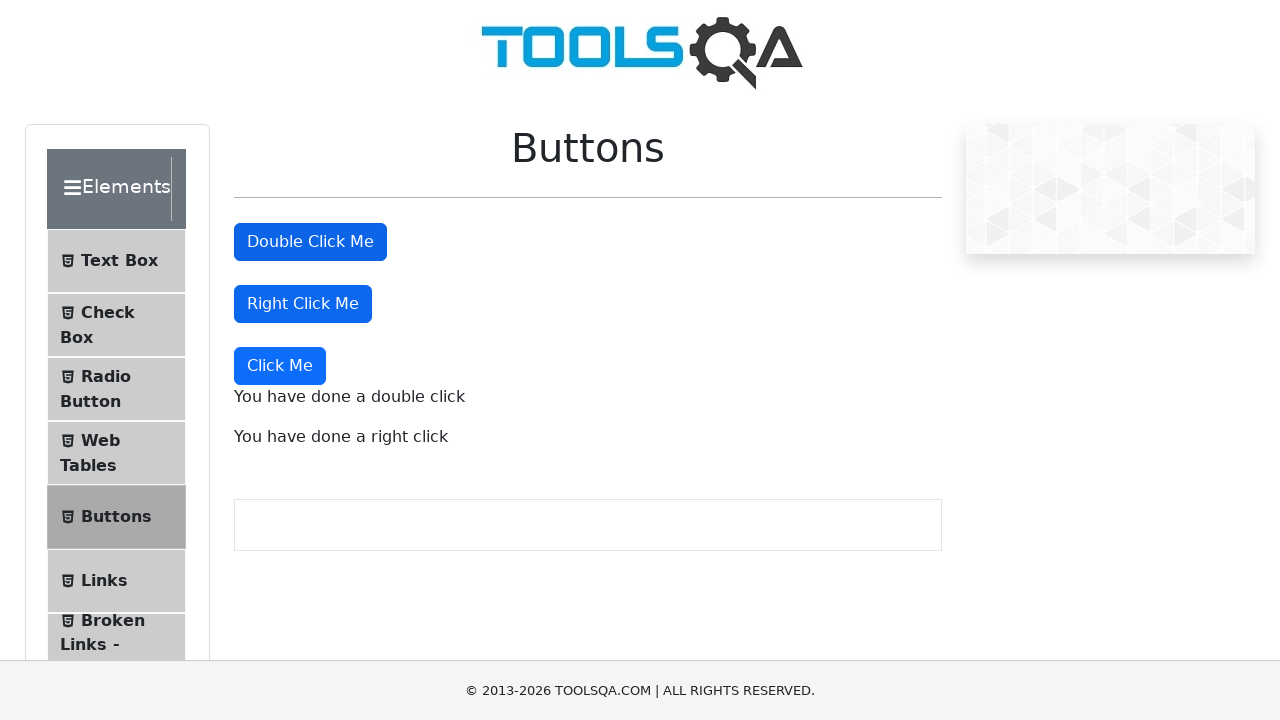

Waited 2 seconds for double-click action to be visible
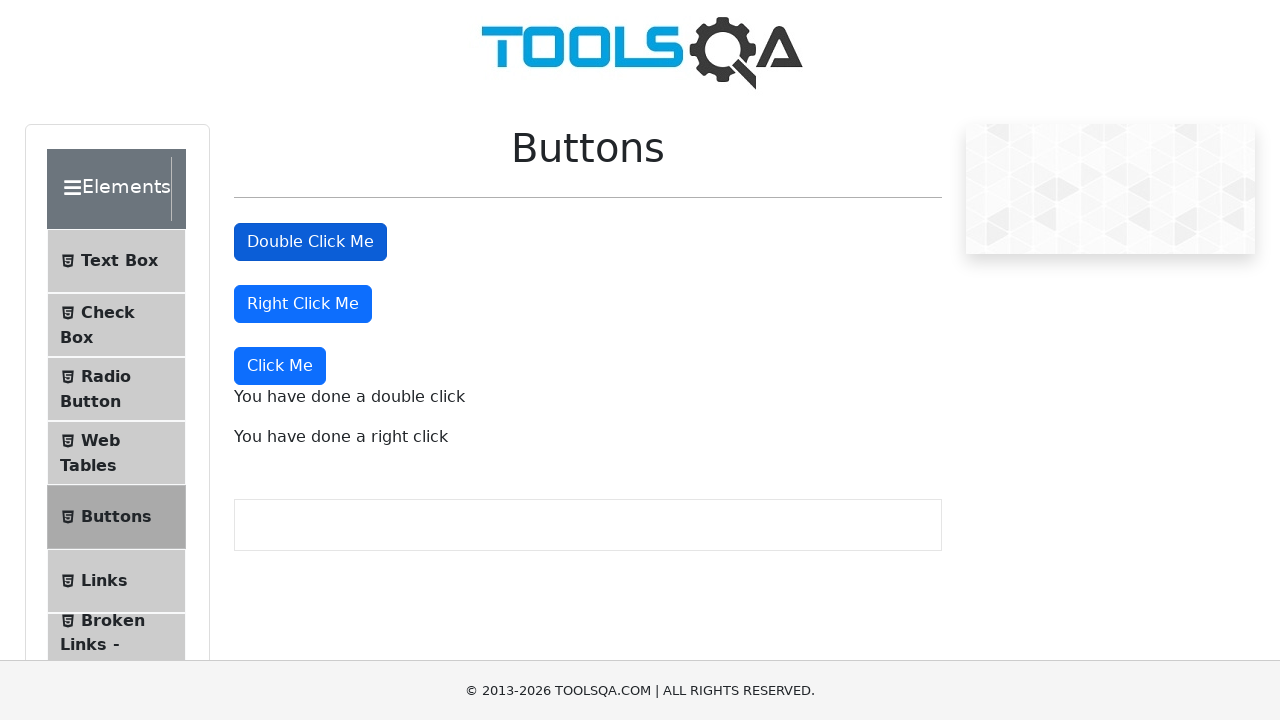

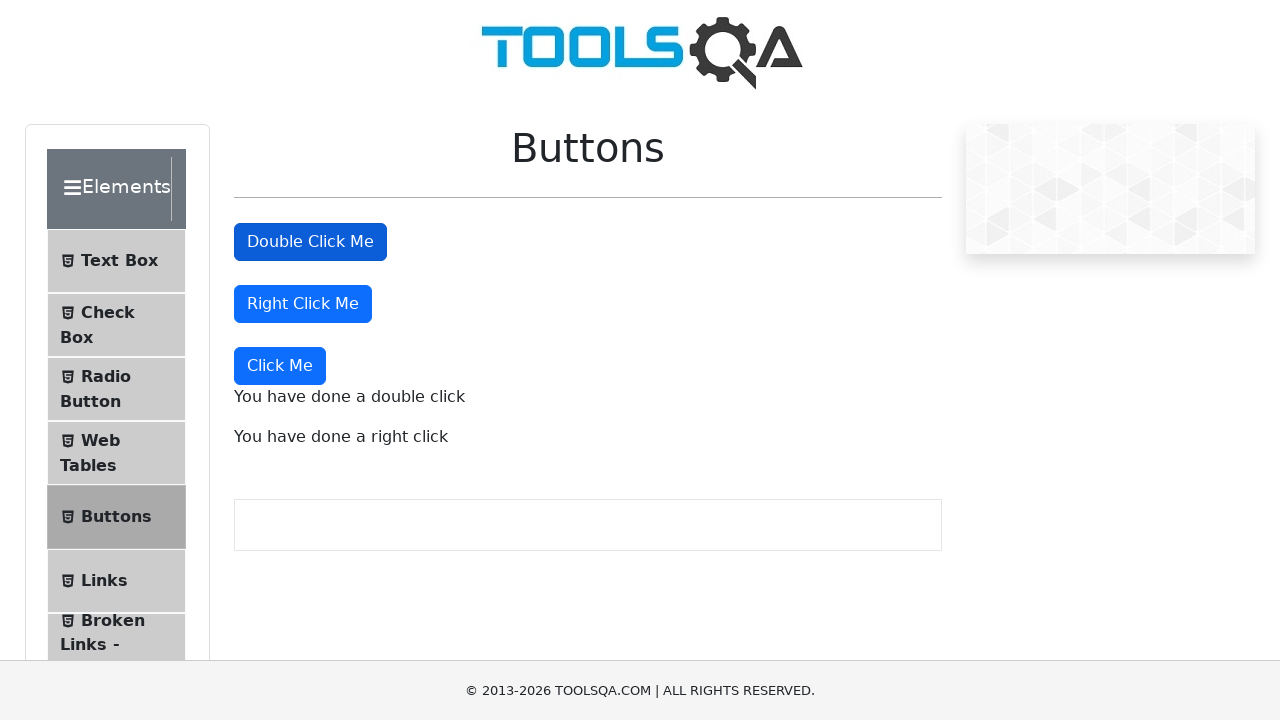